Tests that the Clear completed button displays the correct text

Starting URL: https://demo.playwright.dev/todomvc

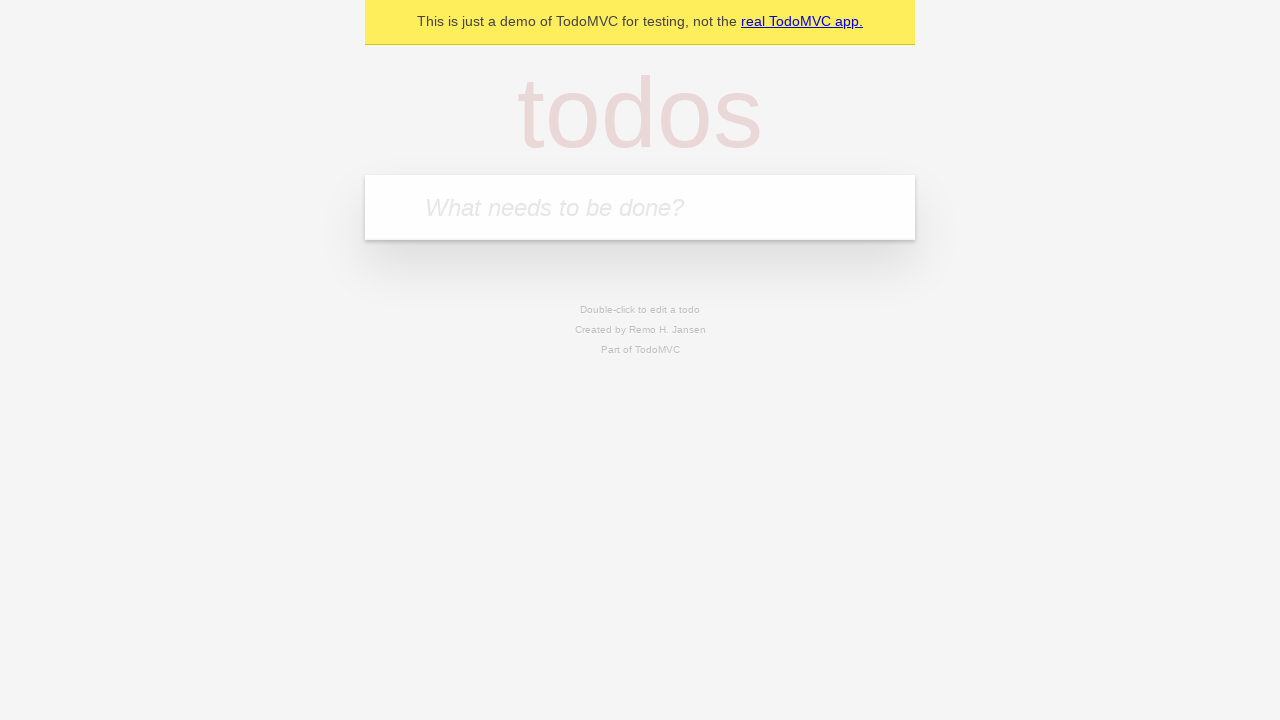

Filled todo input with 'buy some cheese' on internal:attr=[placeholder="What needs to be done?"i]
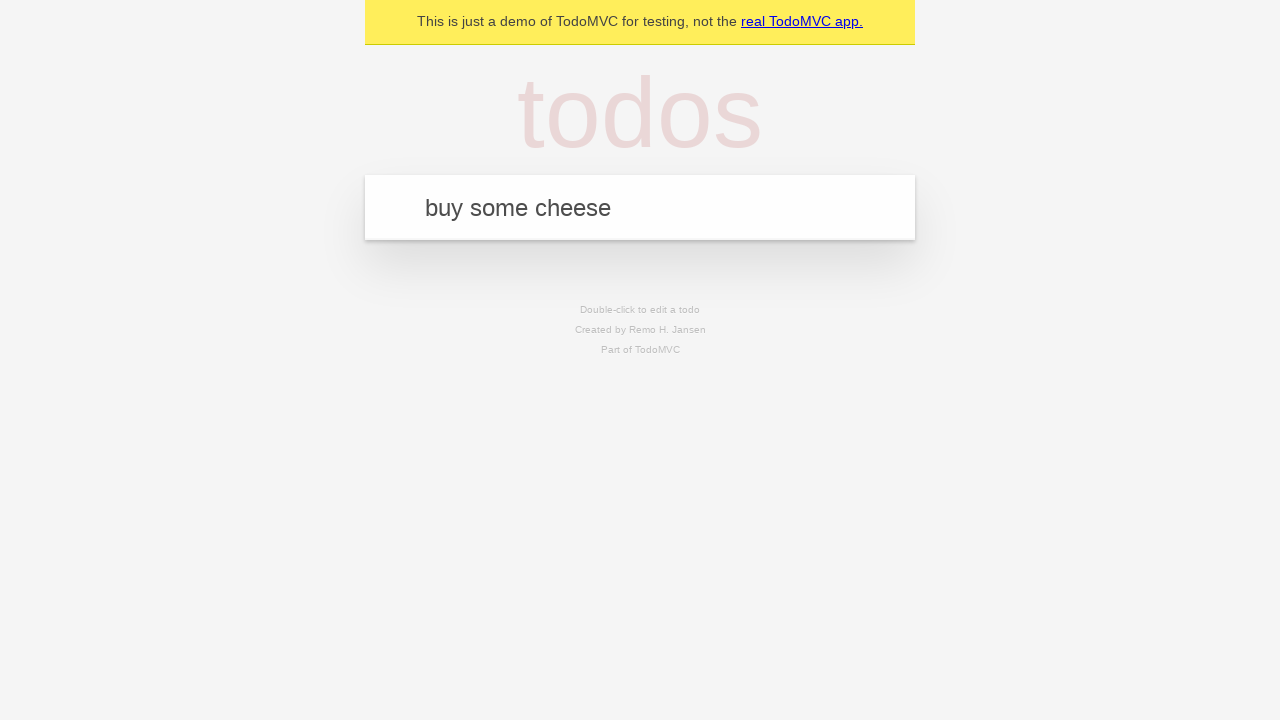

Pressed Enter to create first todo on internal:attr=[placeholder="What needs to be done?"i]
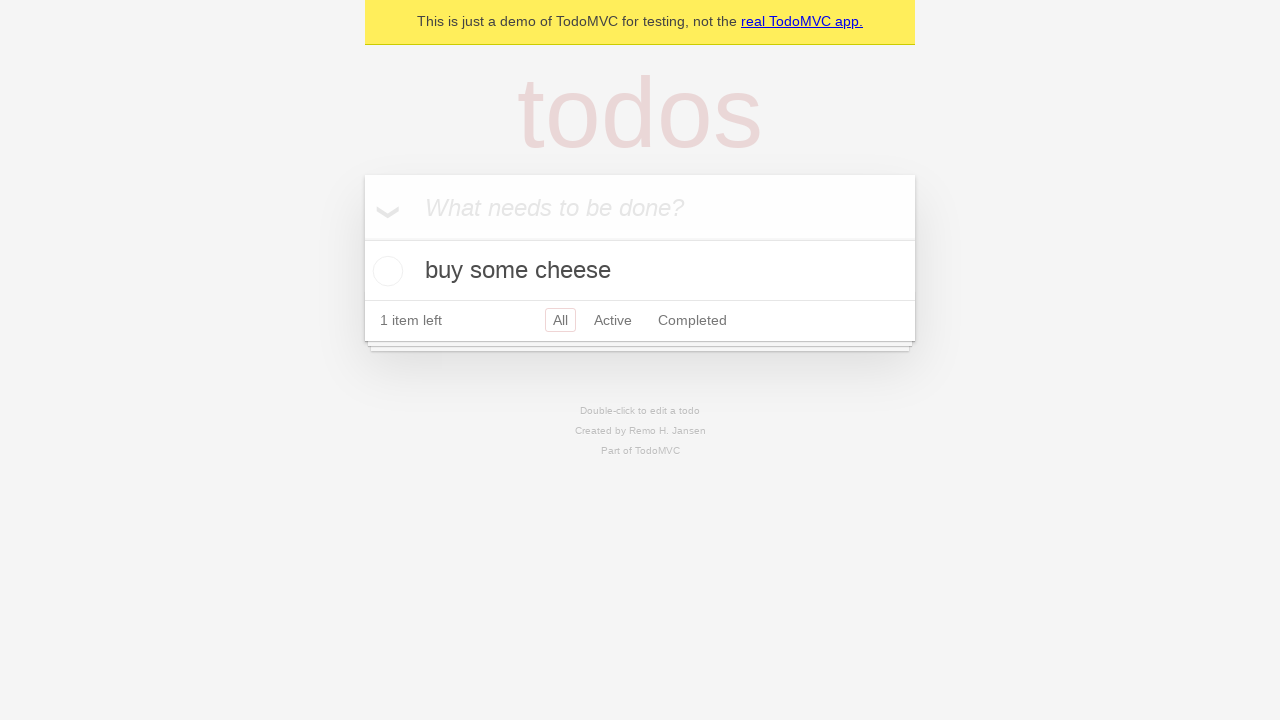

Filled todo input with 'feed the cat' on internal:attr=[placeholder="What needs to be done?"i]
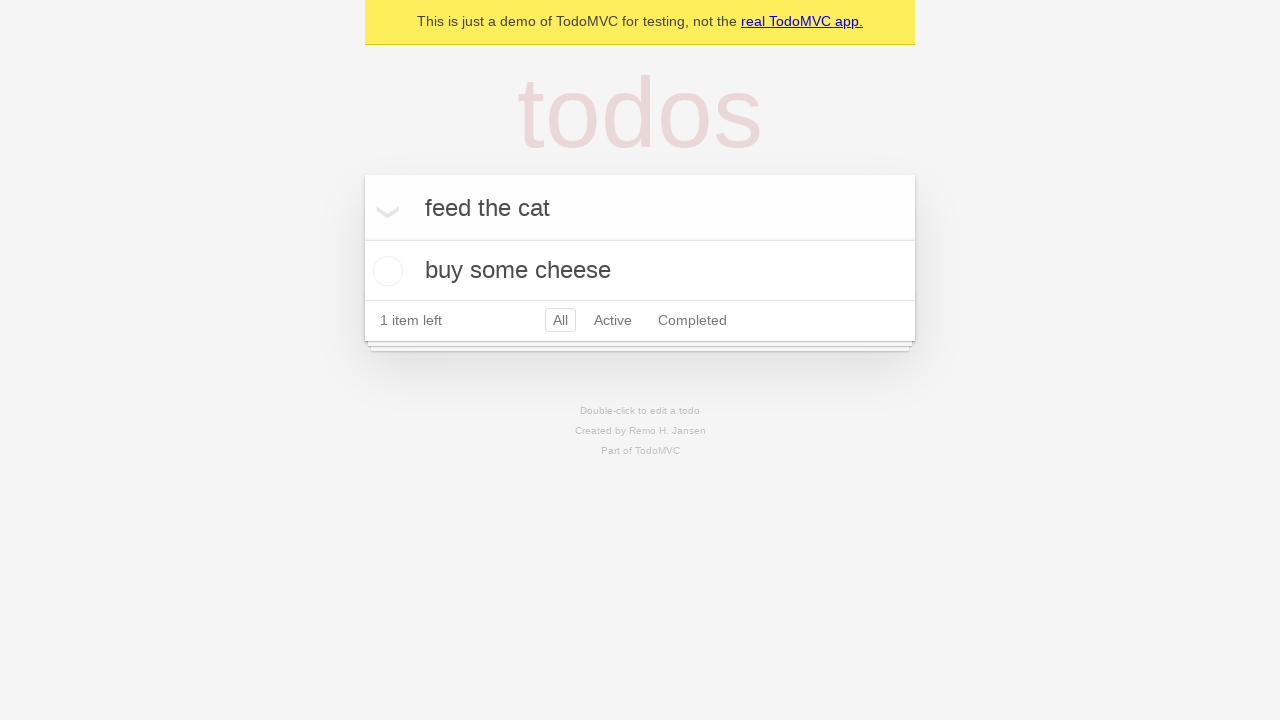

Pressed Enter to create second todo on internal:attr=[placeholder="What needs to be done?"i]
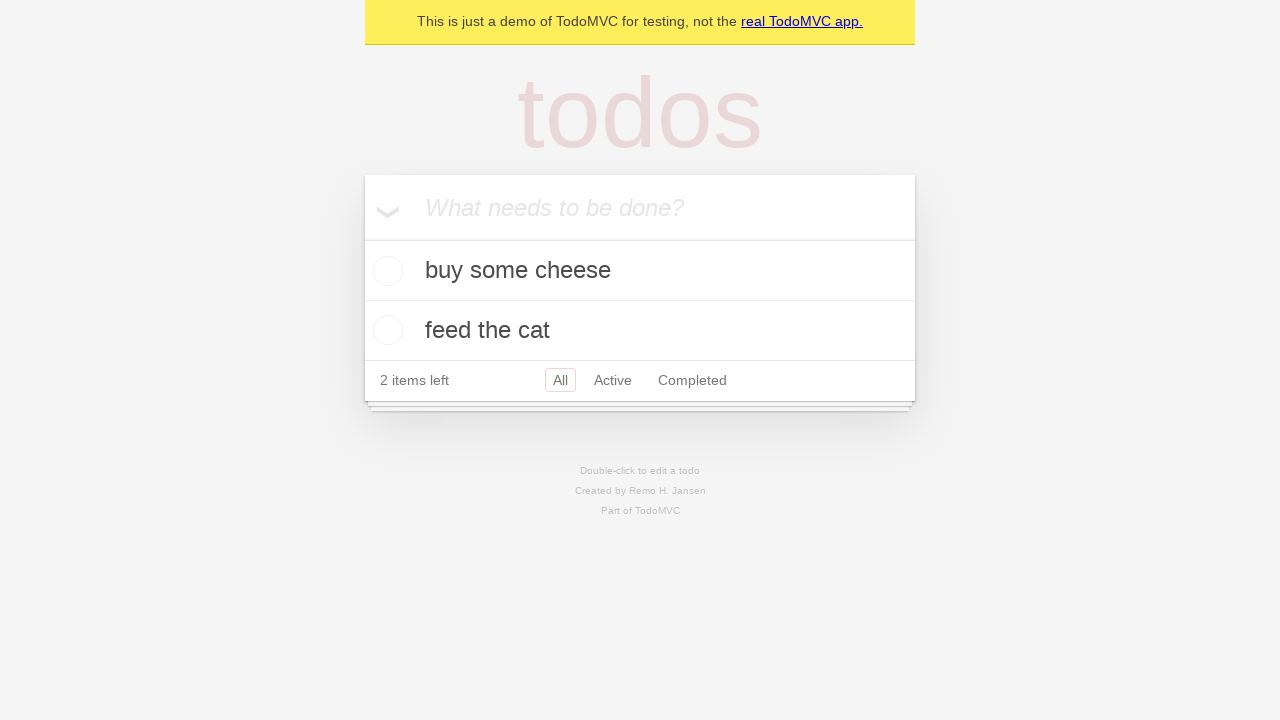

Filled todo input with 'book a doctors appointment' on internal:attr=[placeholder="What needs to be done?"i]
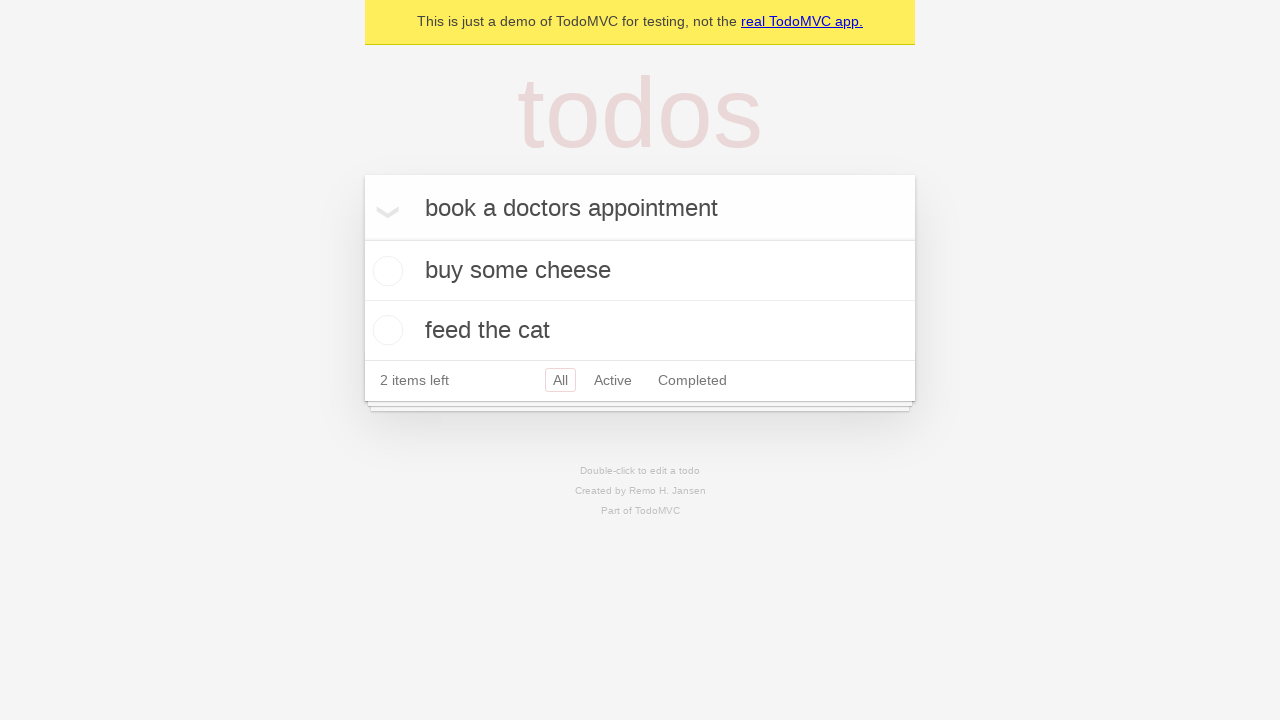

Pressed Enter to create third todo on internal:attr=[placeholder="What needs to be done?"i]
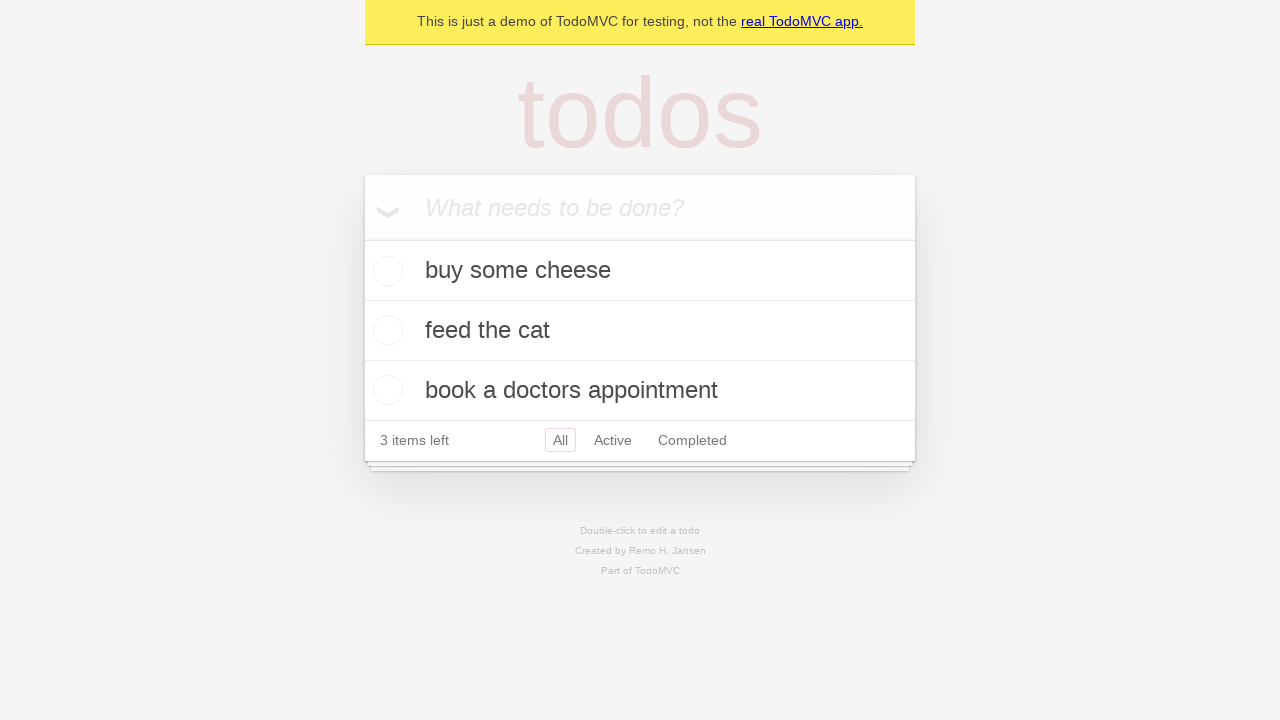

Checked the first todo as completed at (385, 271) on .todo-list li .toggle >> nth=0
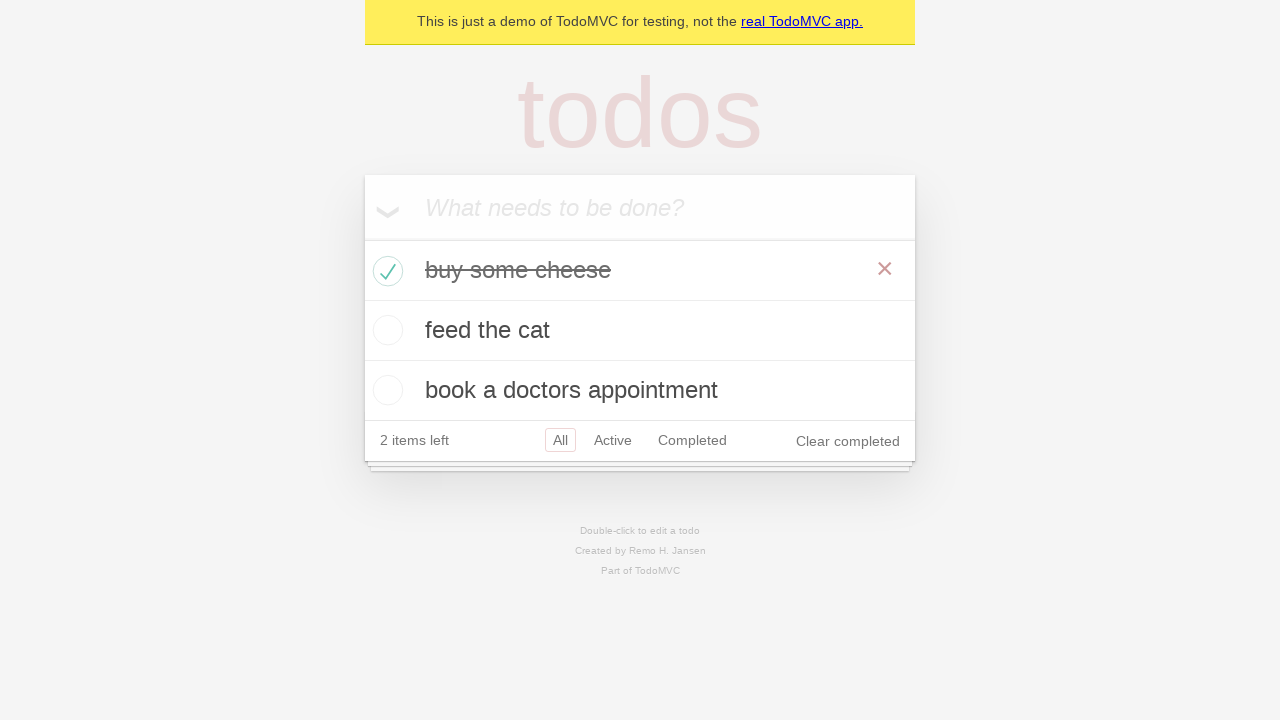

Clear completed button is now visible
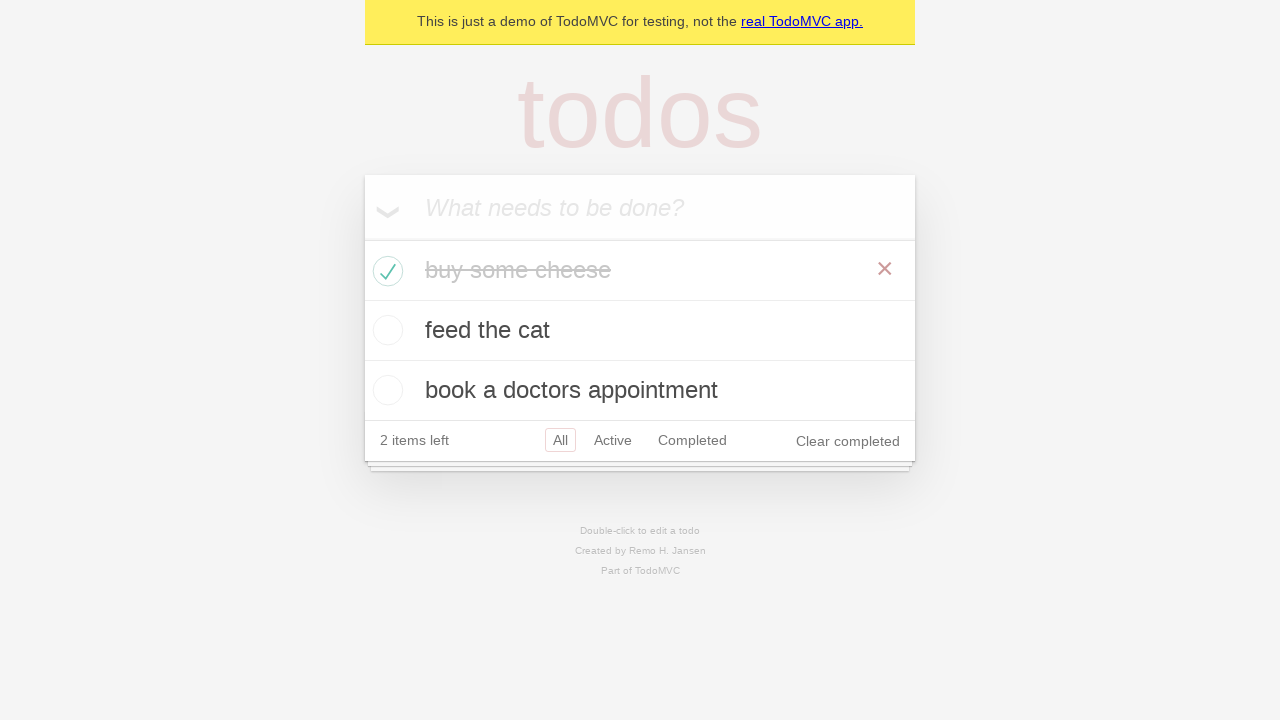

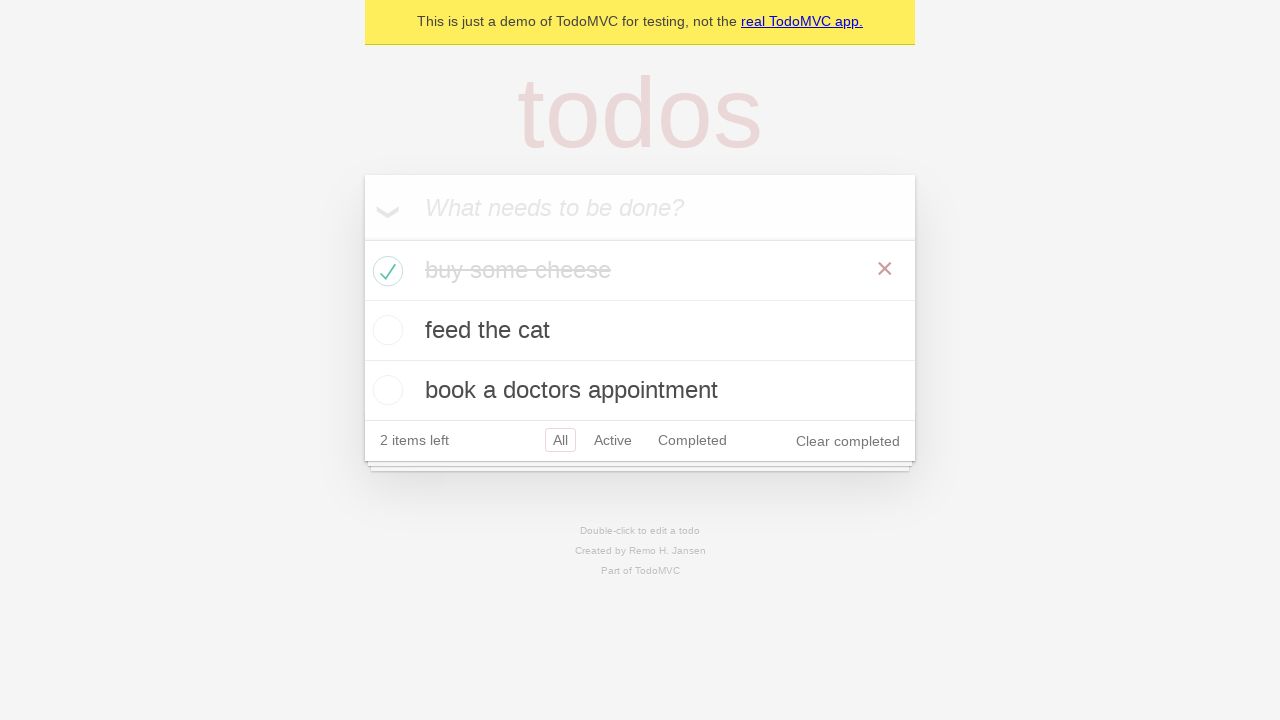